Tests clearing the complete state of all items by checking and unchecking the toggle-all checkbox

Starting URL: https://demo.playwright.dev/todomvc

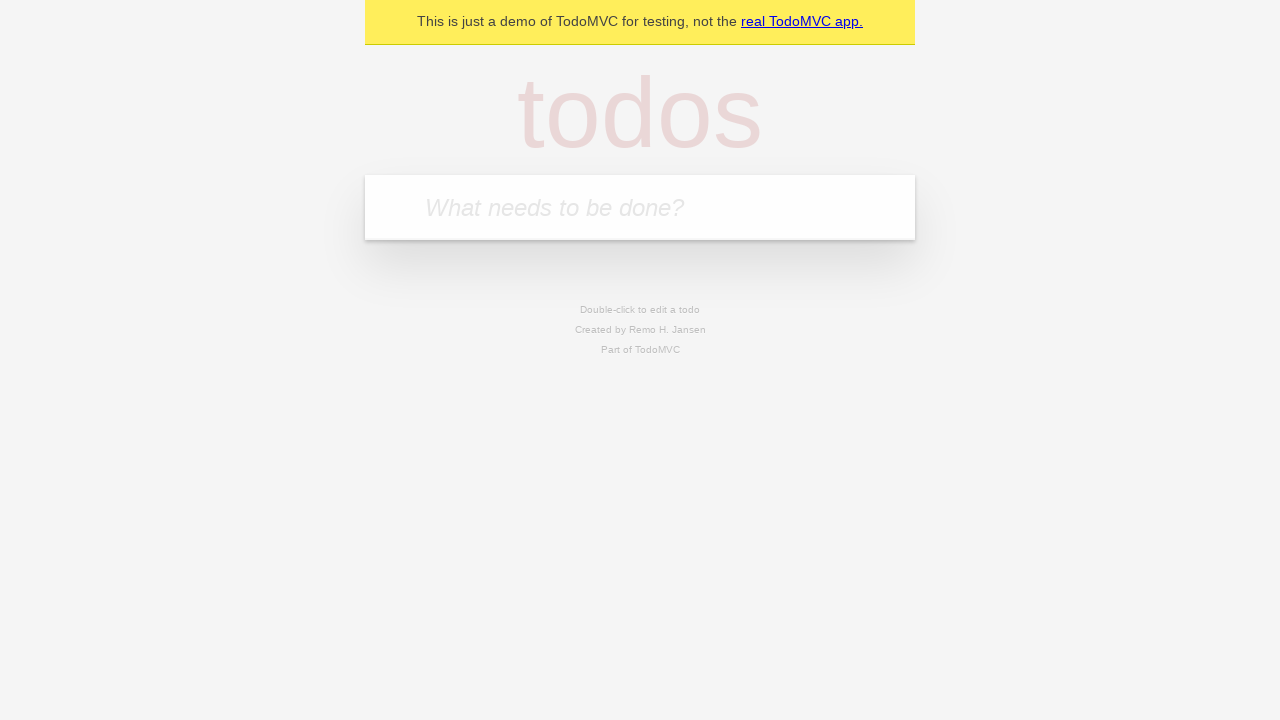

Filled todo input with 'buy some cheese' on internal:attr=[placeholder="What needs to be done?"i]
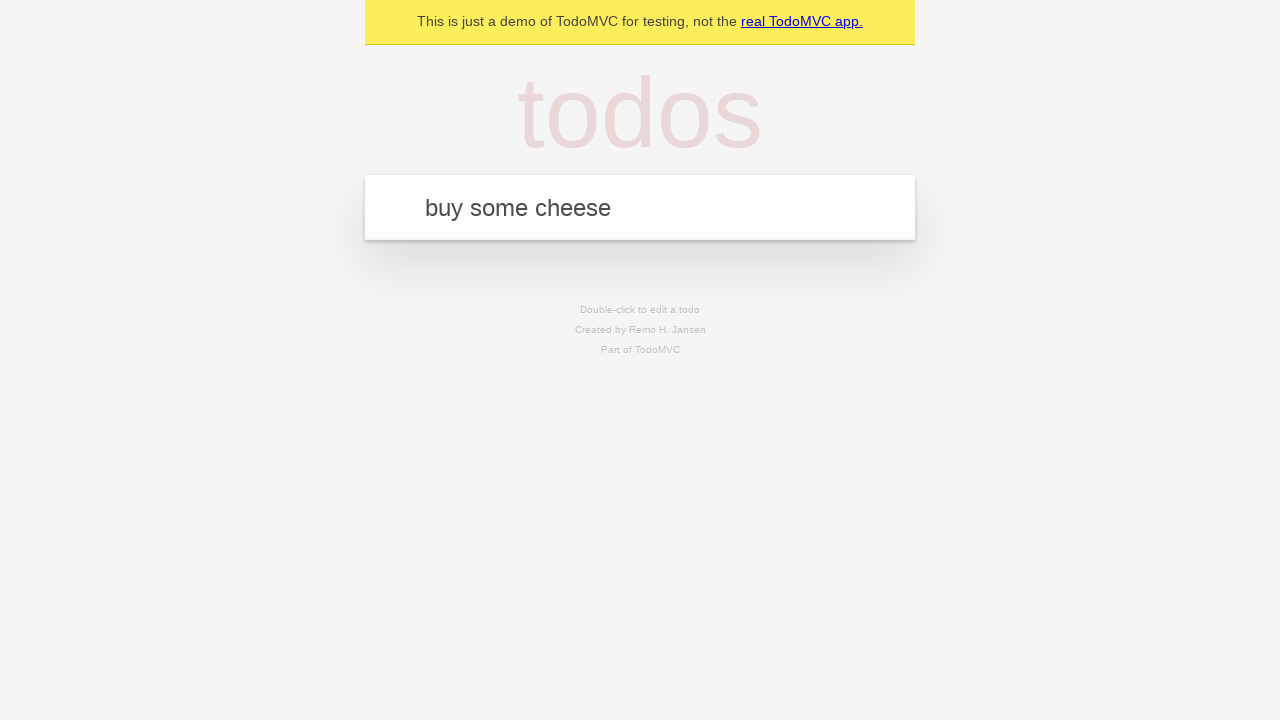

Pressed Enter to add todo 'buy some cheese' on internal:attr=[placeholder="What needs to be done?"i]
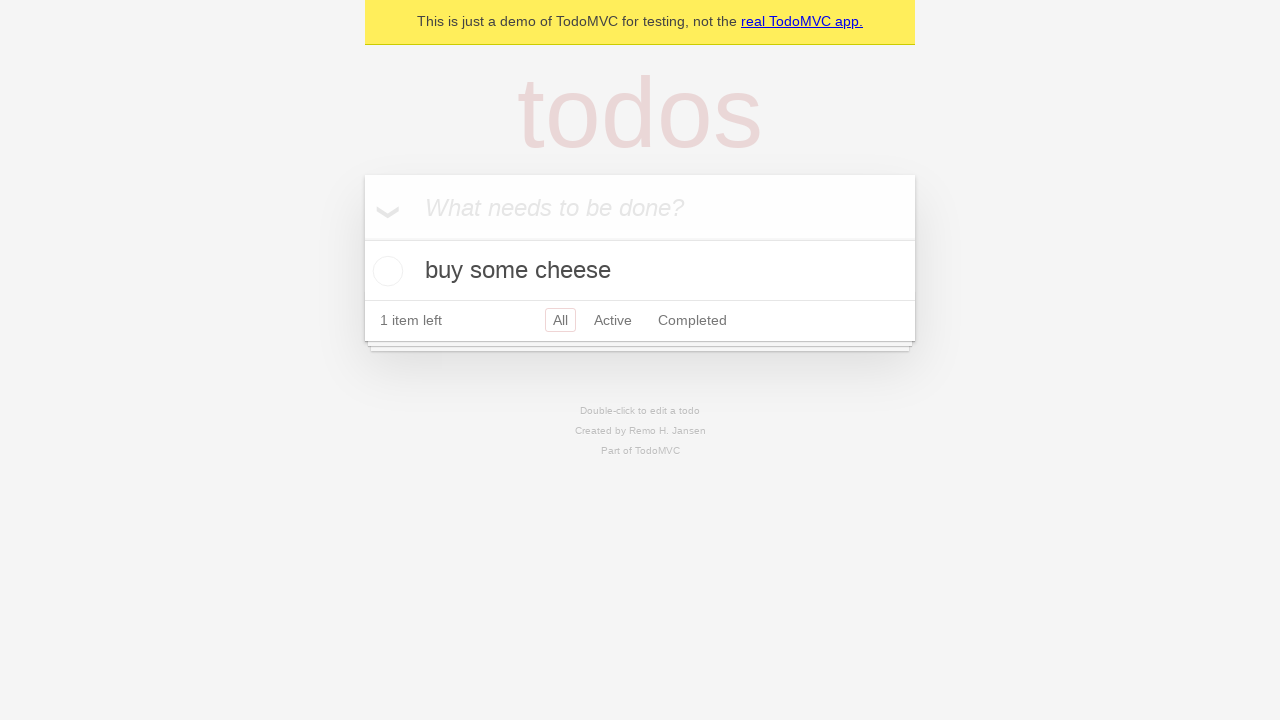

Filled todo input with 'feed the cat' on internal:attr=[placeholder="What needs to be done?"i]
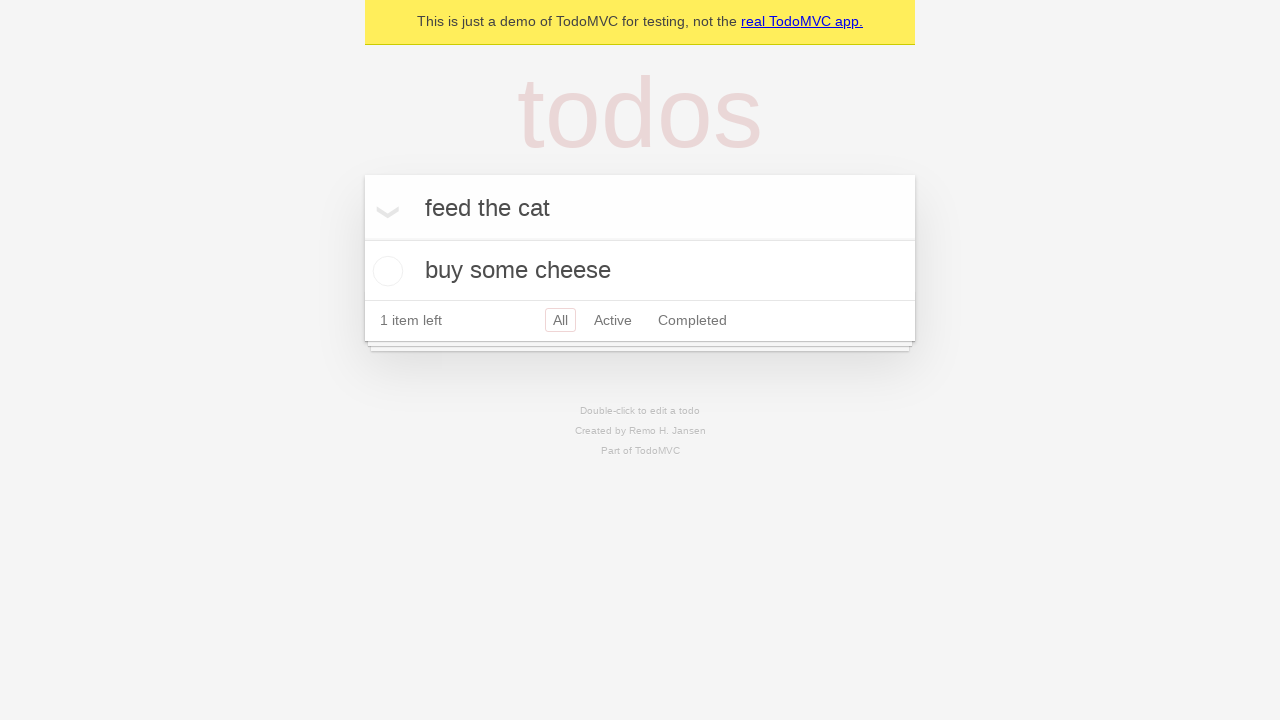

Pressed Enter to add todo 'feed the cat' on internal:attr=[placeholder="What needs to be done?"i]
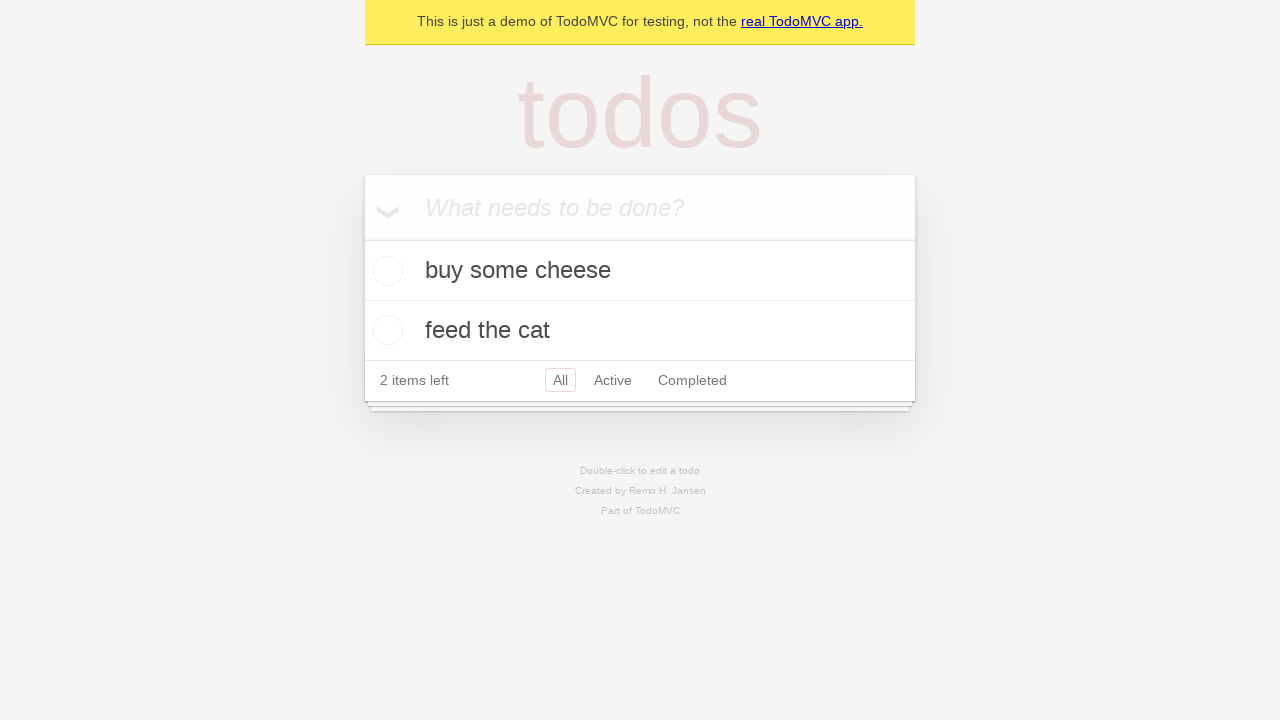

Filled todo input with 'book a doctors appointment' on internal:attr=[placeholder="What needs to be done?"i]
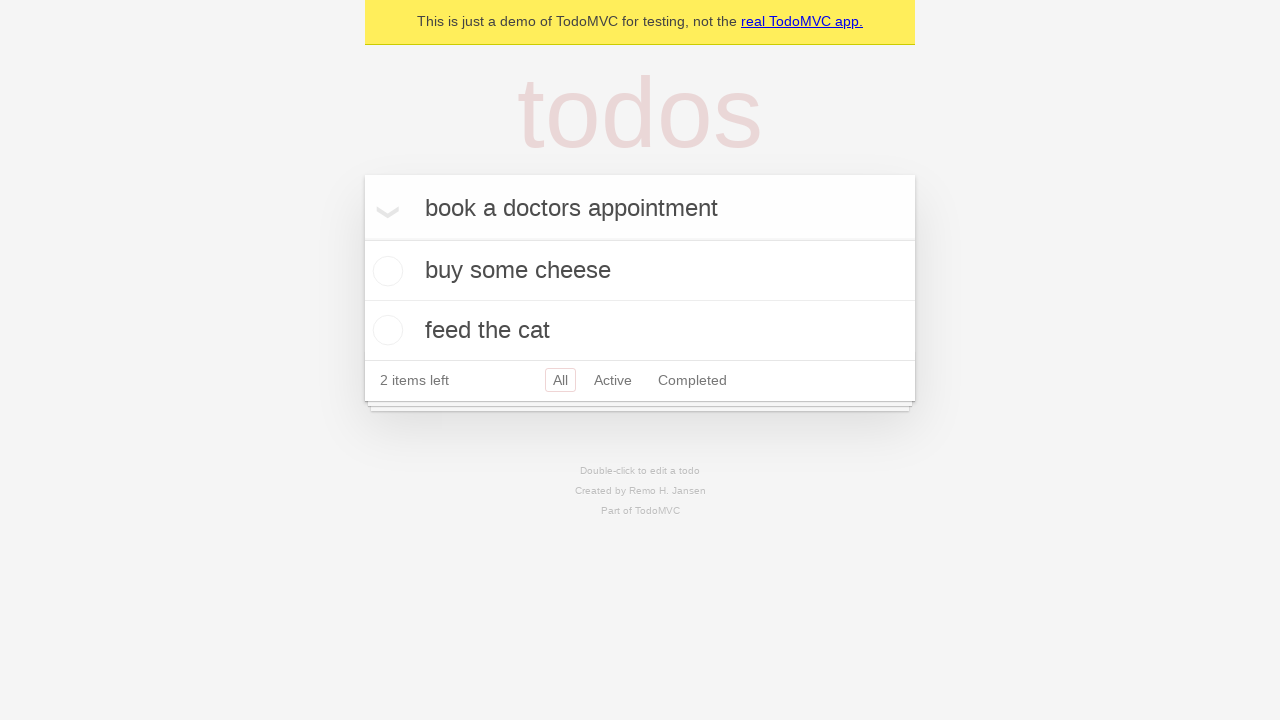

Pressed Enter to add todo 'book a doctors appointment' on internal:attr=[placeholder="What needs to be done?"i]
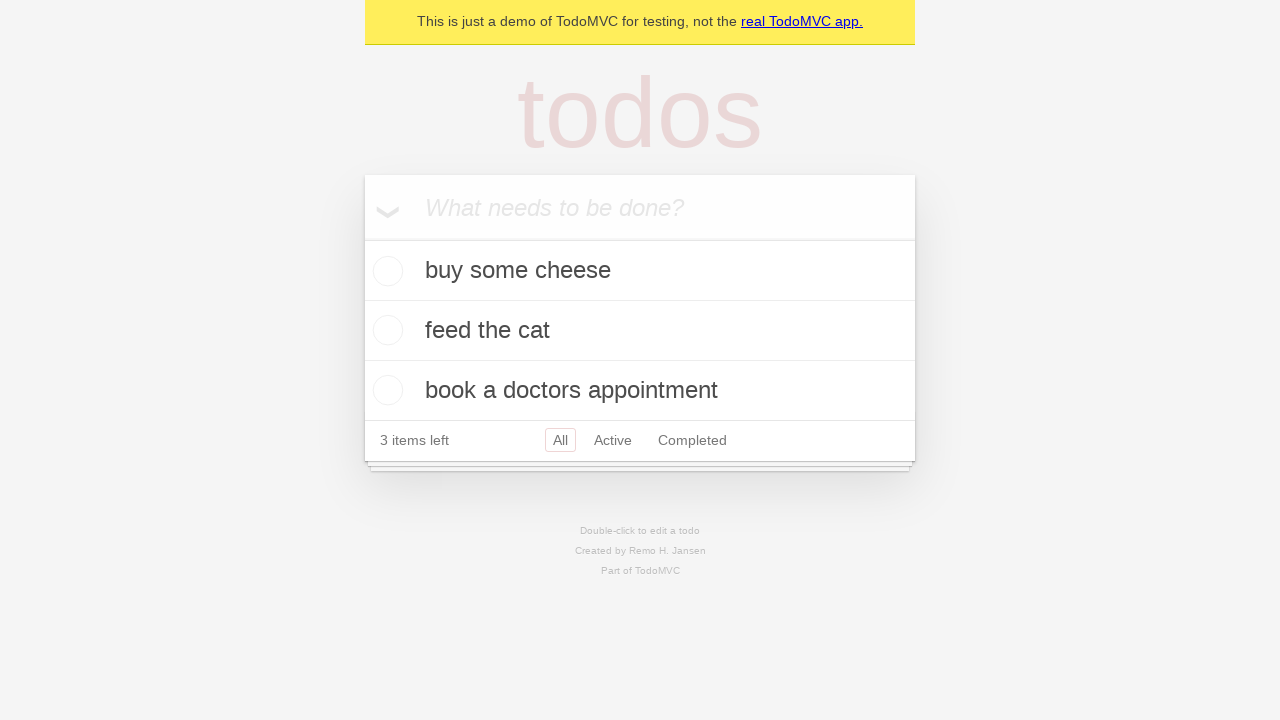

All todo items loaded
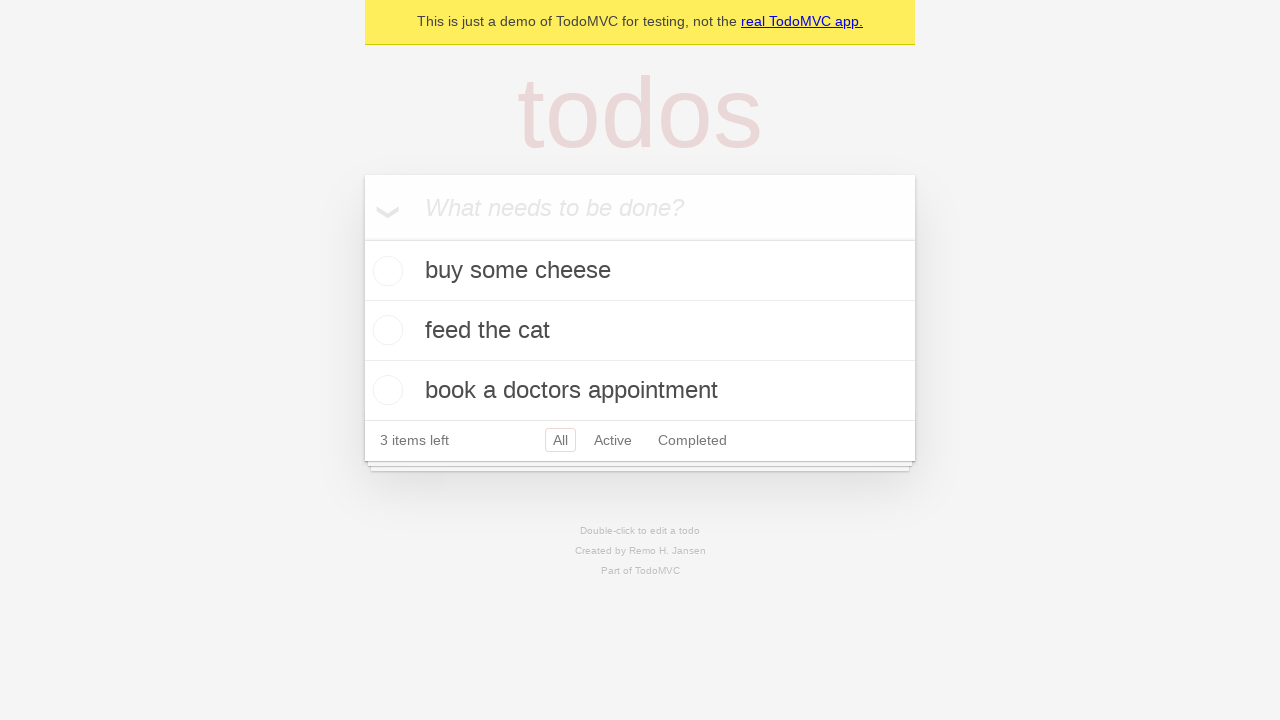

Checked the toggle-all checkbox to mark all items complete at (362, 238) on internal:label="Mark all as complete"i
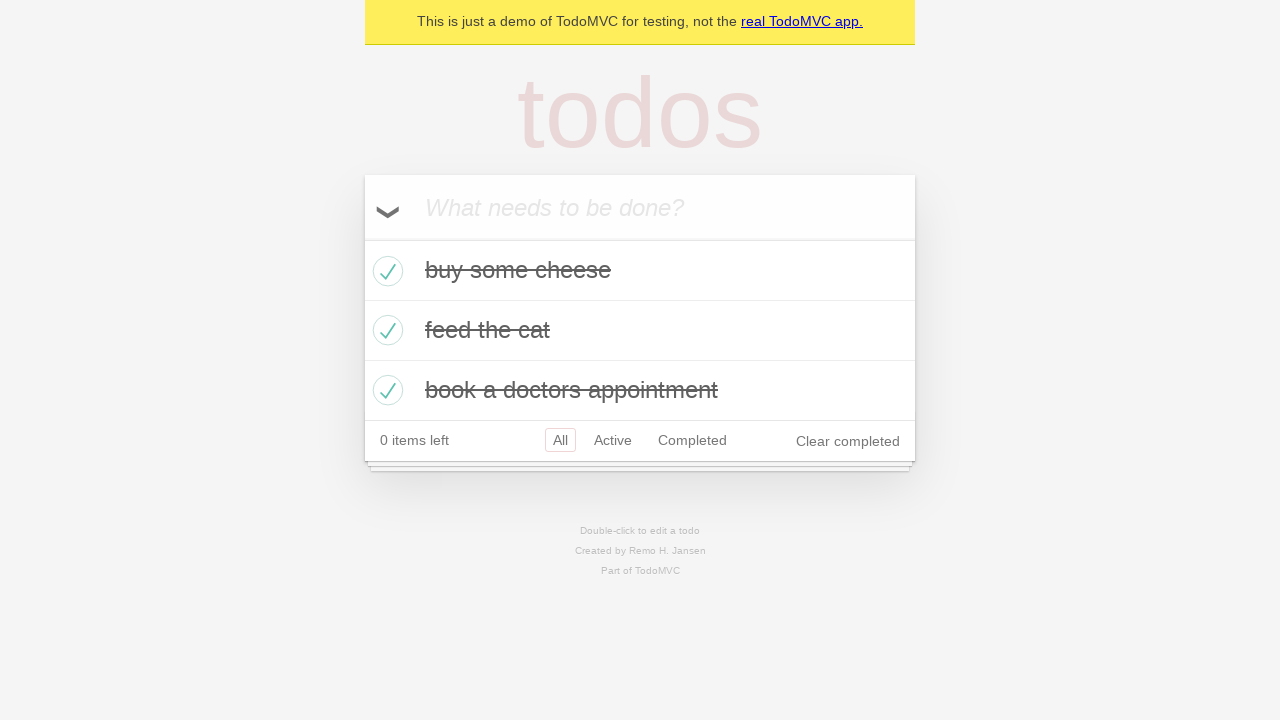

Unchecked the toggle-all checkbox to clear complete state of all items at (362, 238) on internal:label="Mark all as complete"i
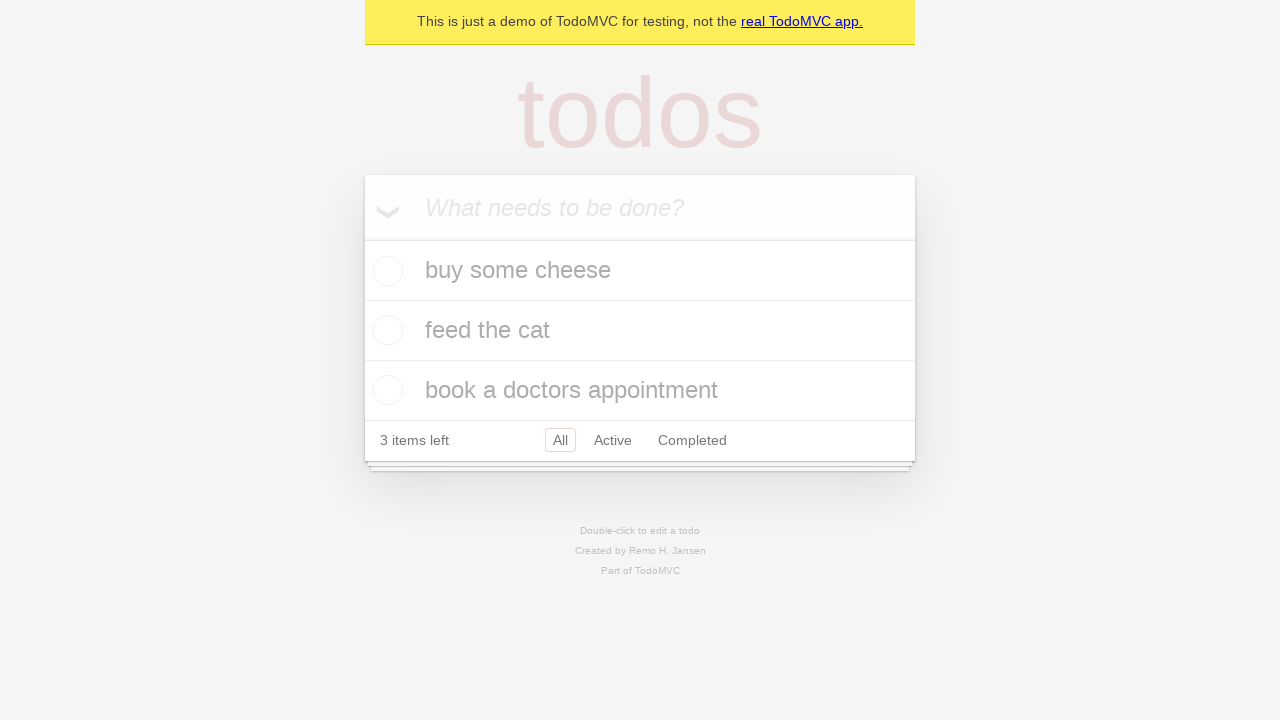

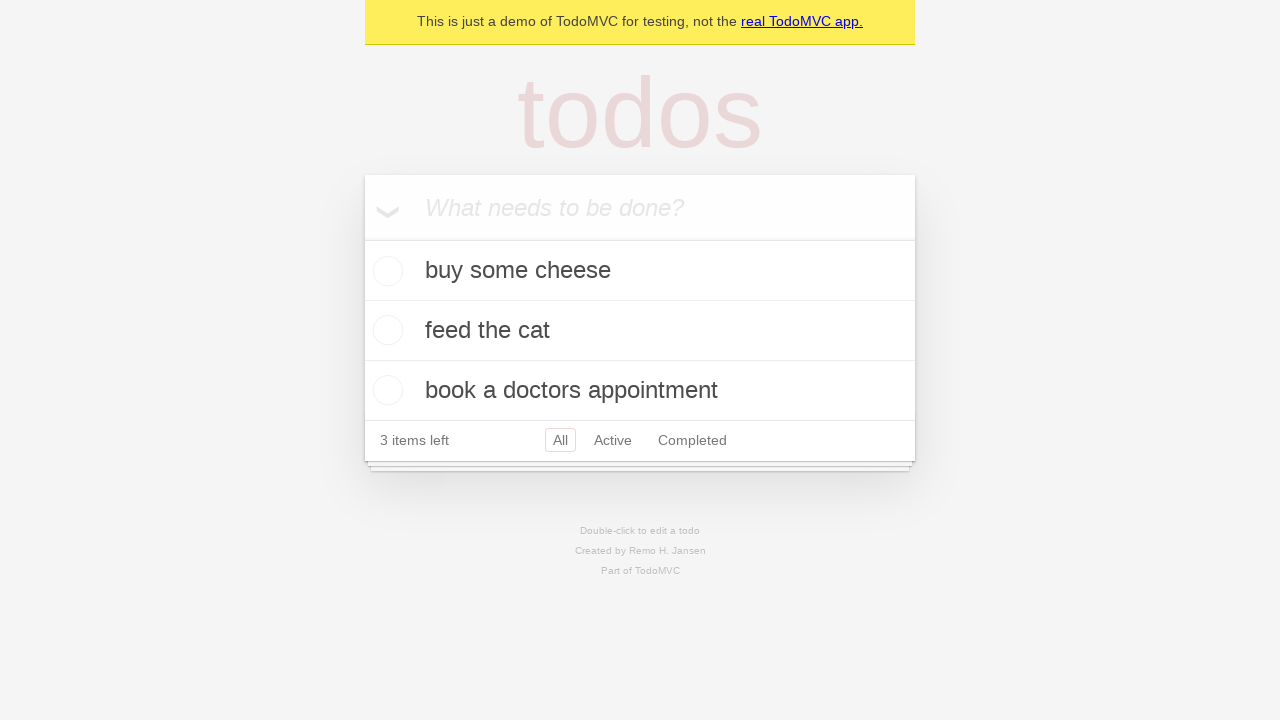